Tests the ability to close the error badge by clicking the close icon after triggering a validation error

Starting URL: https://www.saucedemo.com/

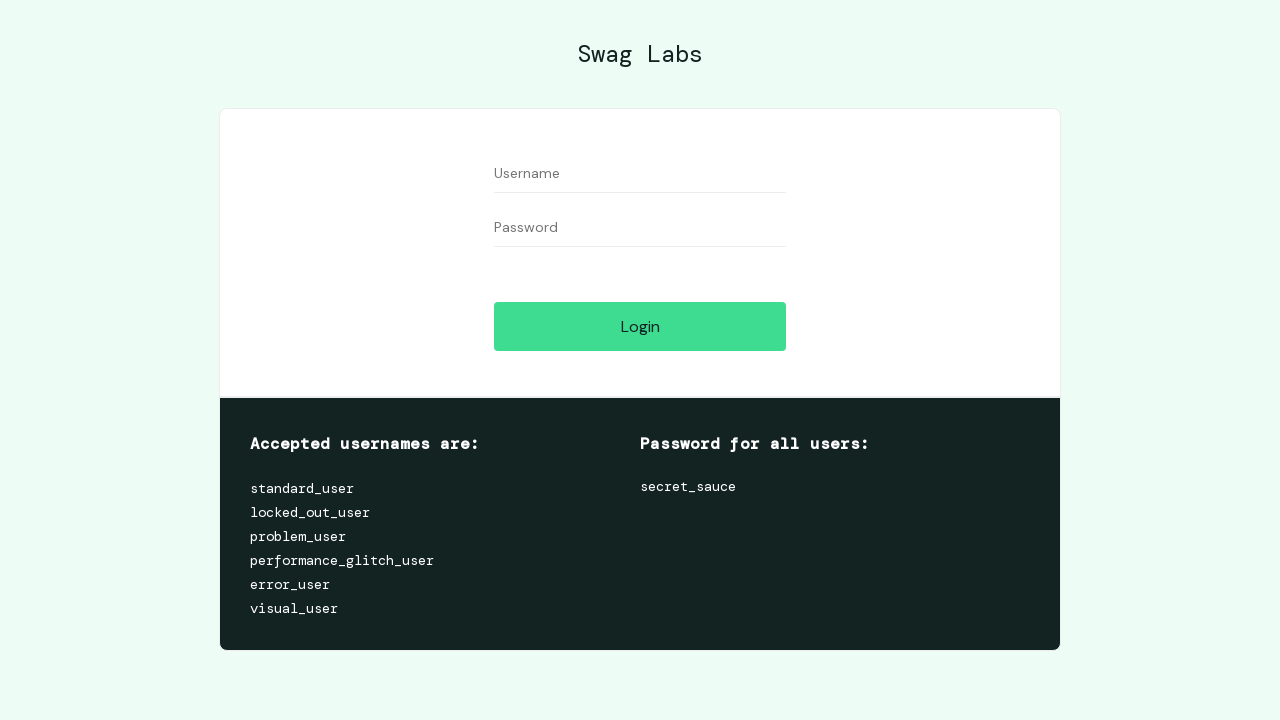

Left username field empty on #user-name
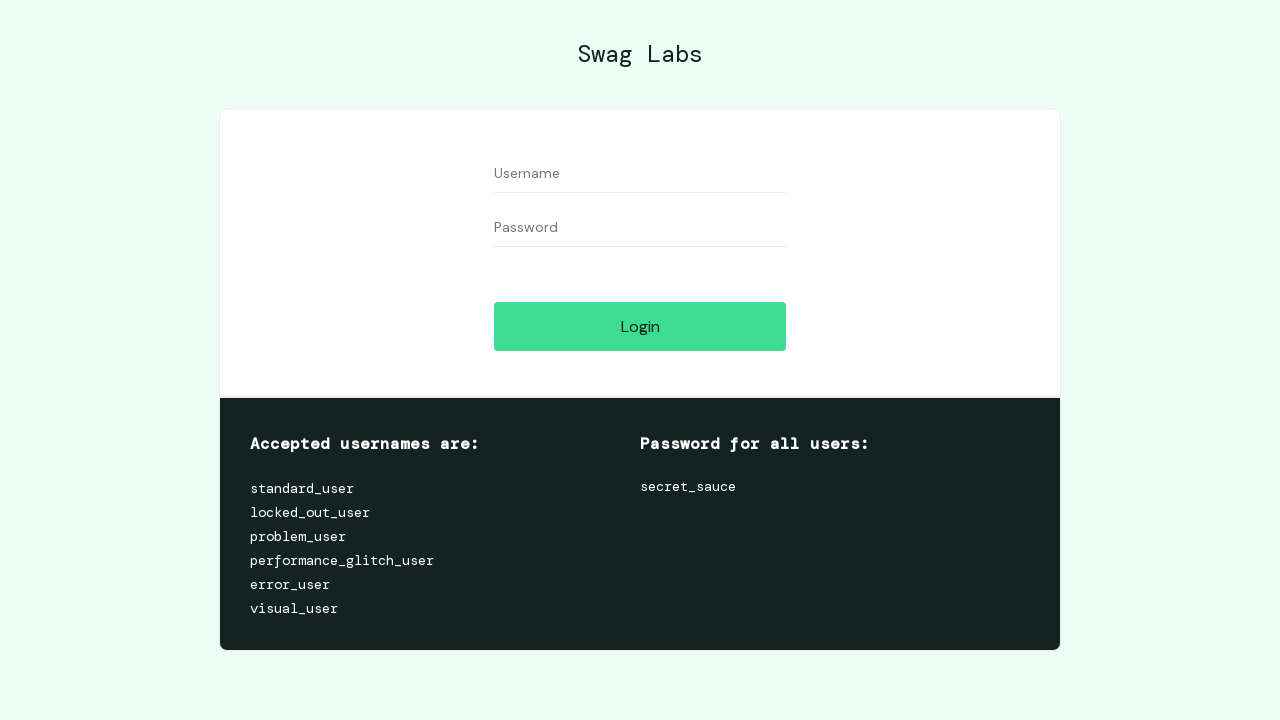

Left password field empty on #password
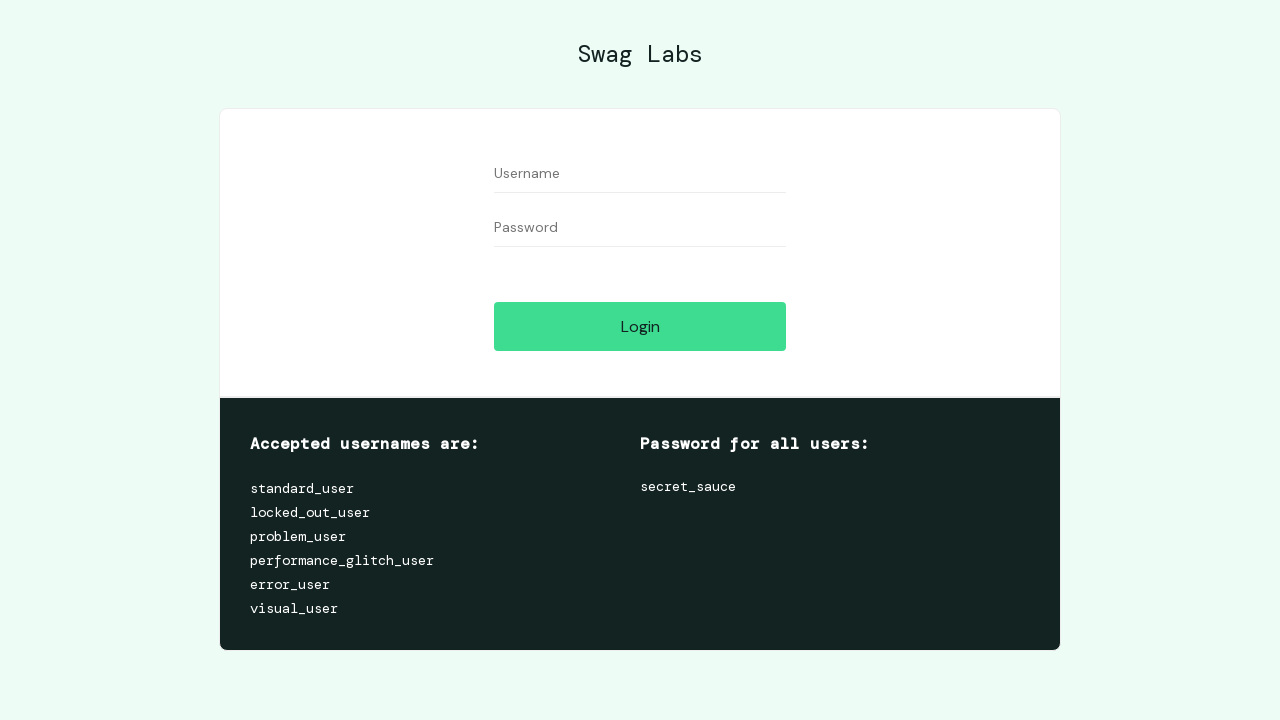

Clicked login button to trigger validation error at (640, 326) on #login-button
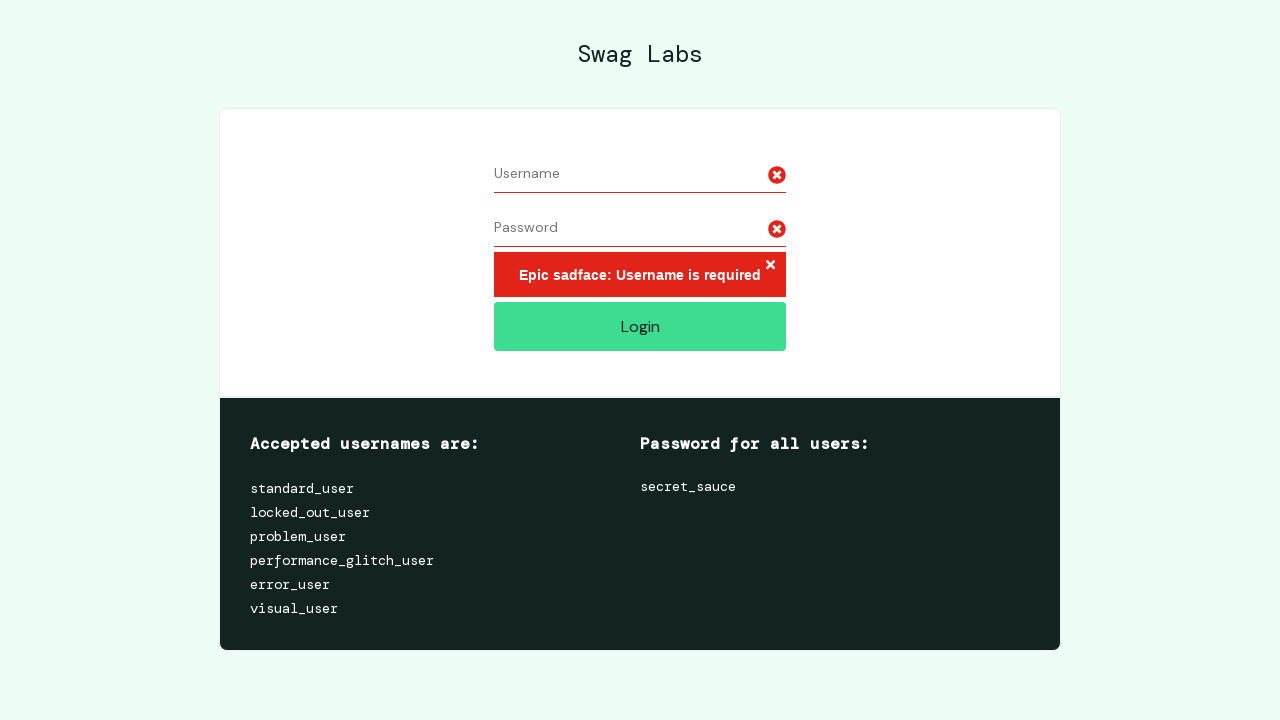

Error badge appeared after login attempt
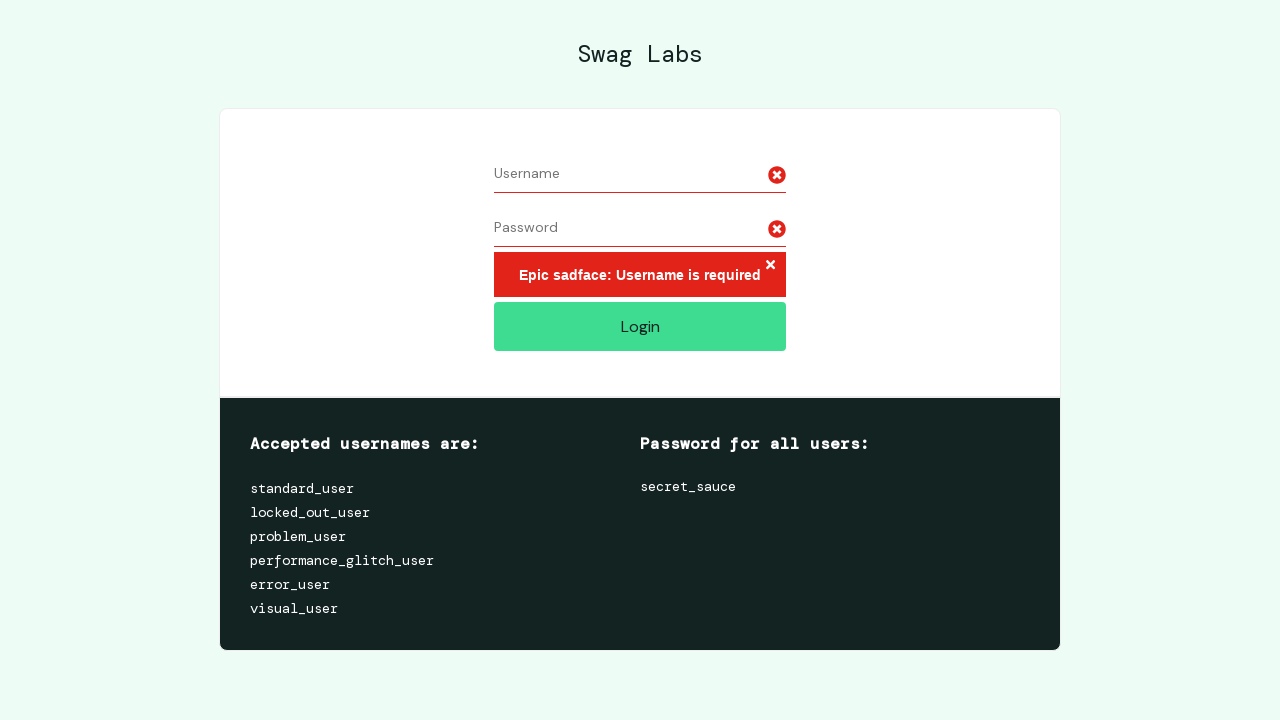

Clicked close icon to dismiss error badge at (770, 266) on xpath=//*[@id="login_button_container"]/div/form/div[3]/h3/button
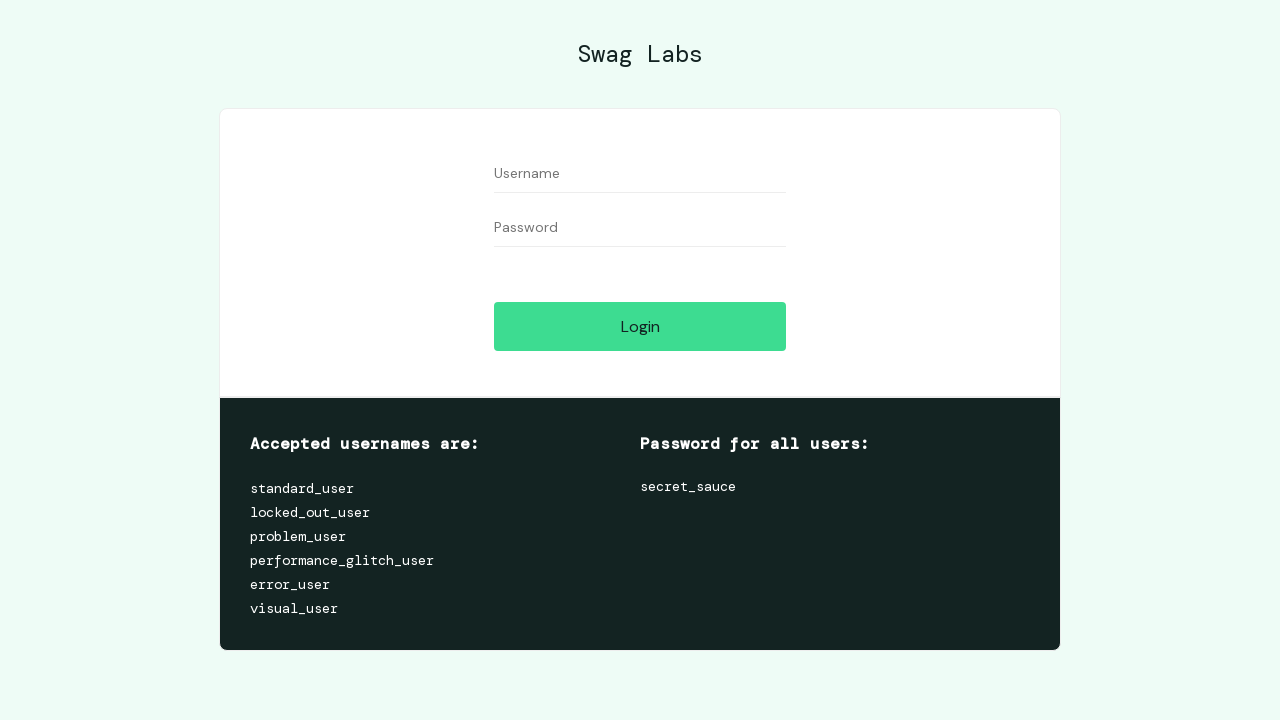

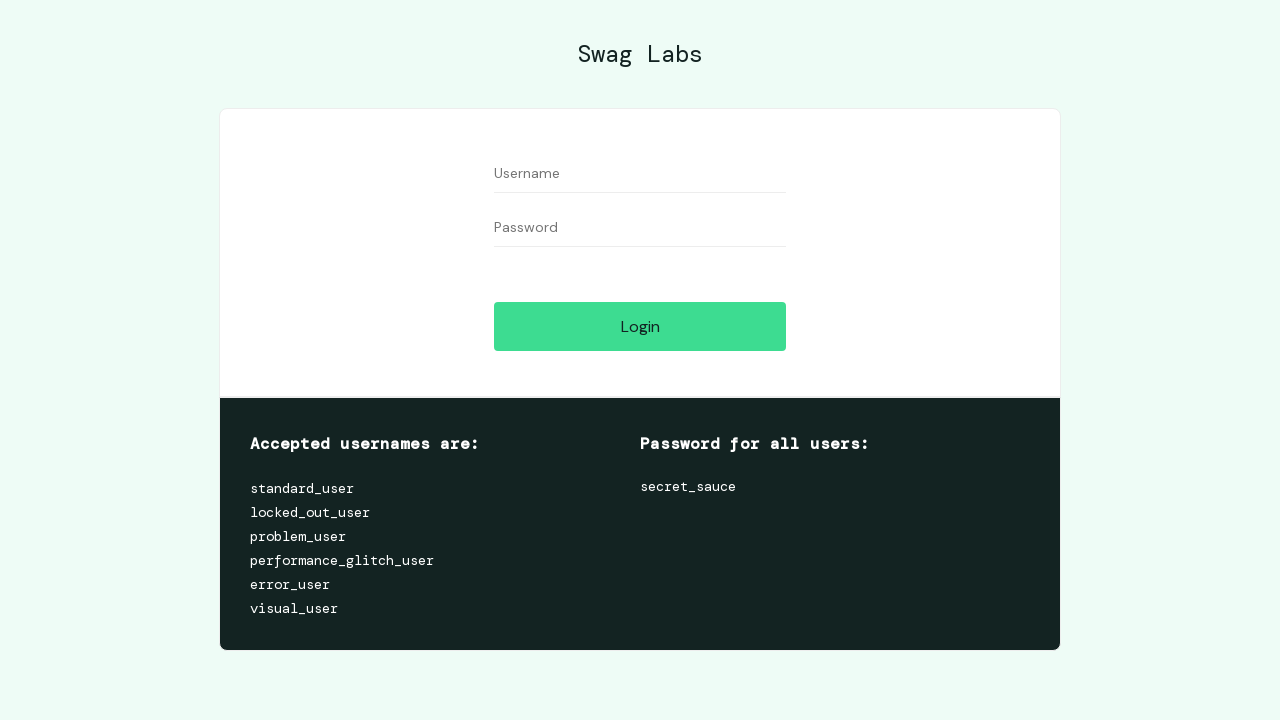